Tests W3Schools search functionality by entering a search query and clicking the search button

Starting URL: https://www.w3schools.com/

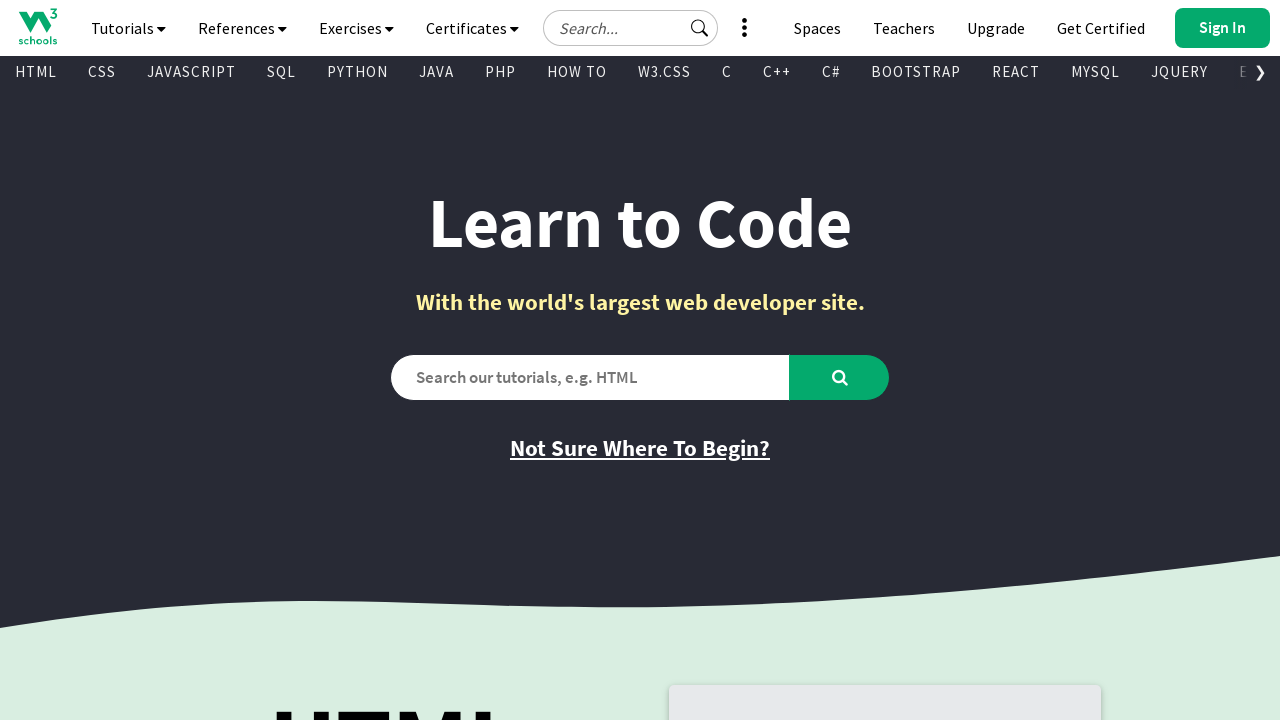

Filled search box with 'java' on #search2
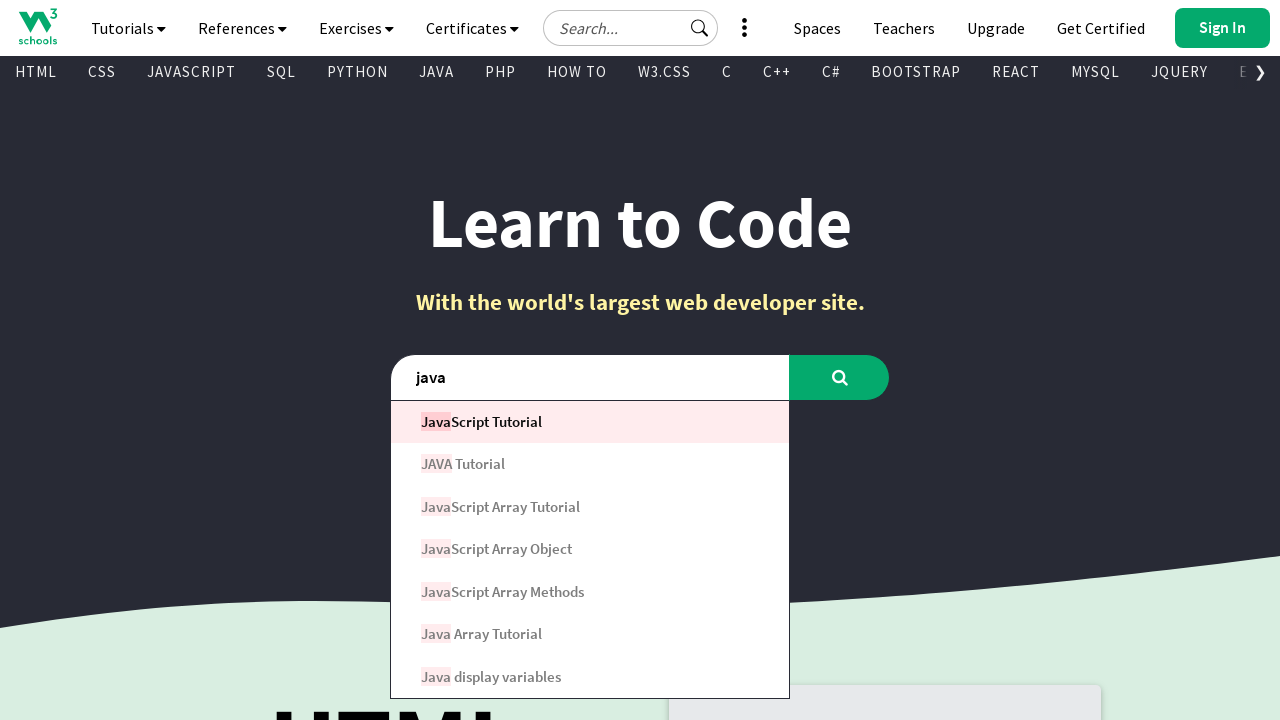

Clicked search button to submit query at (840, 377) on #learntocode_searchbtn
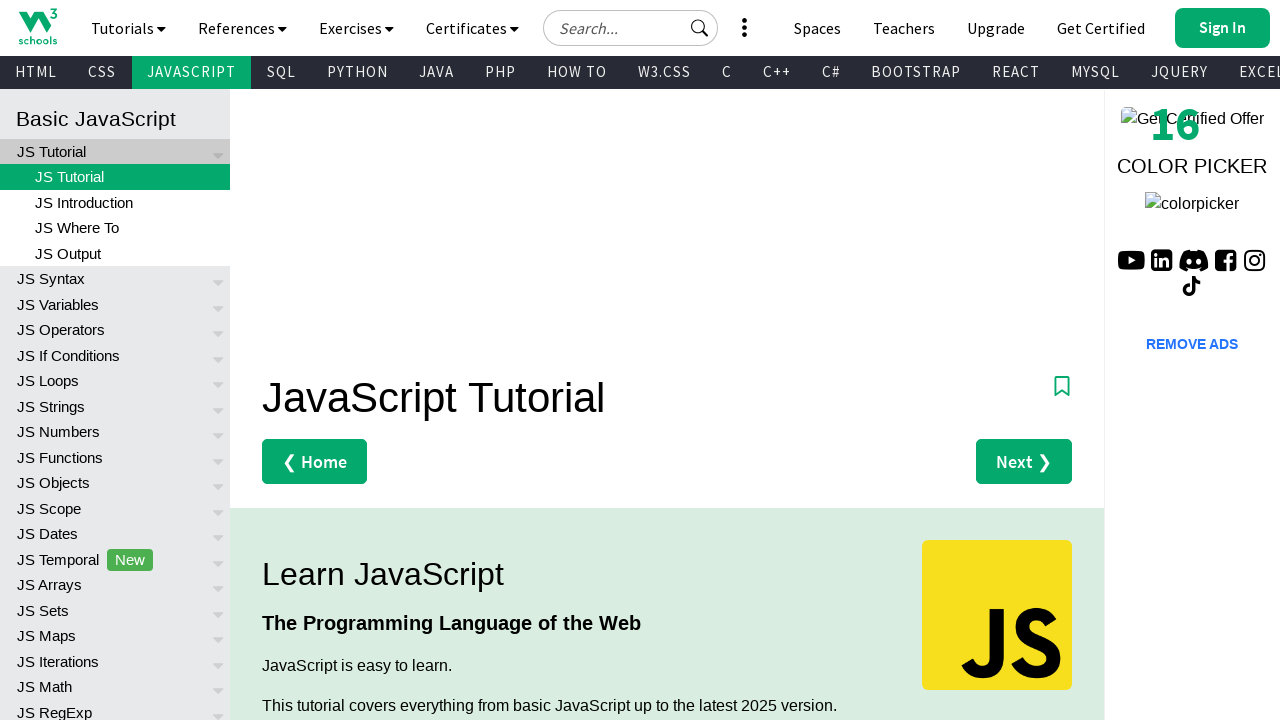

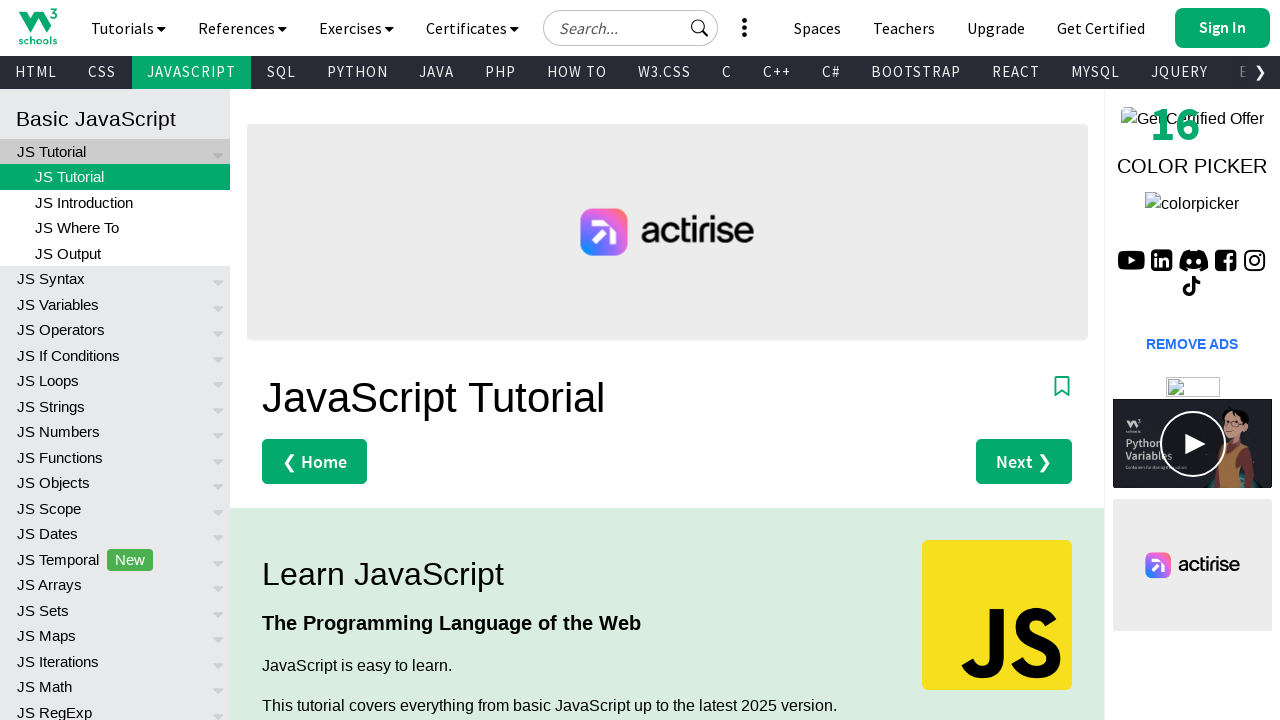